Tests JavaScript alert handling on DemoQA by triggering different types of alerts (simple alert, timer alert, confirm dialog) and accepting them

Starting URL: https://demoqa.com/alerts

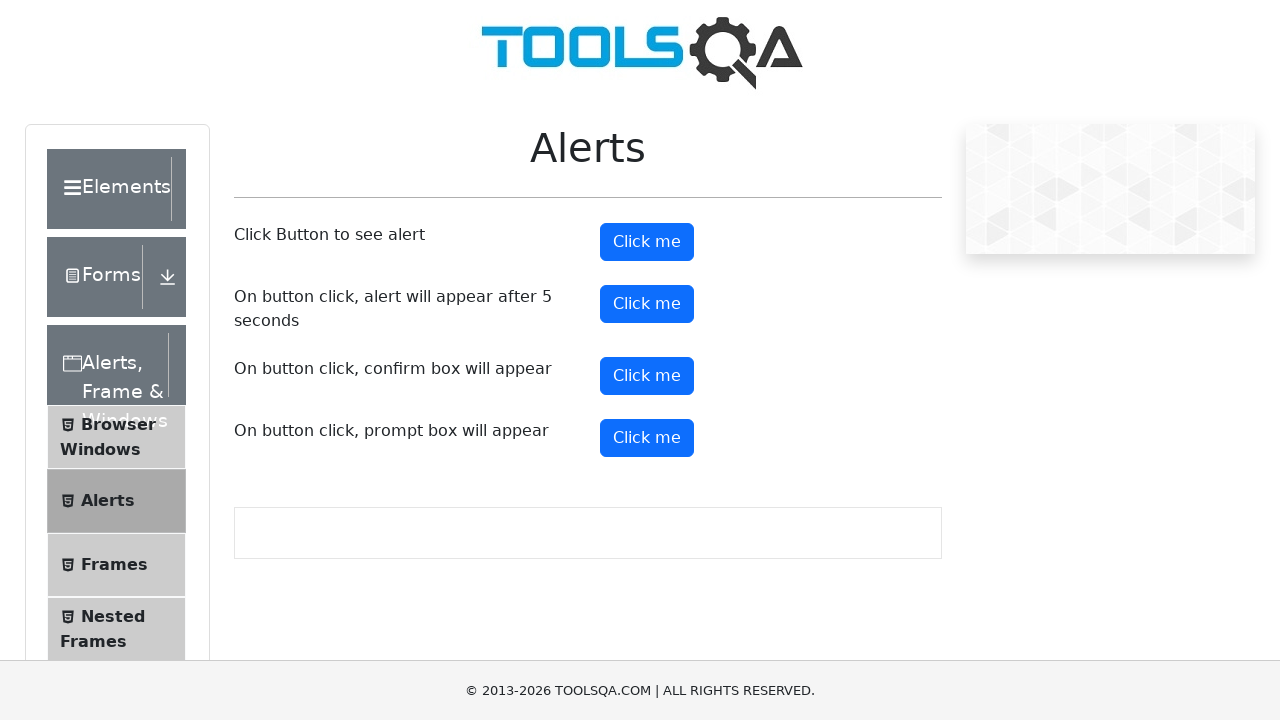

Clicked the simple alert button at (647, 242) on #alertButton
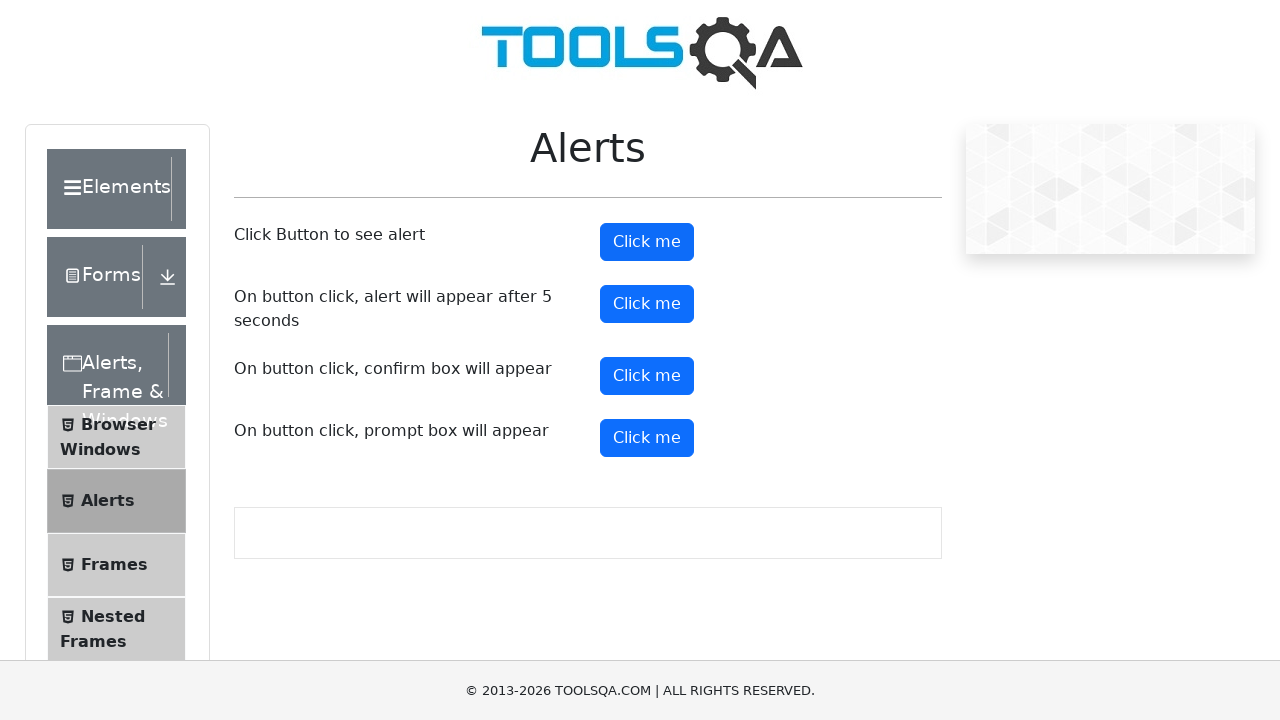

Set up dialog handler to accept alerts
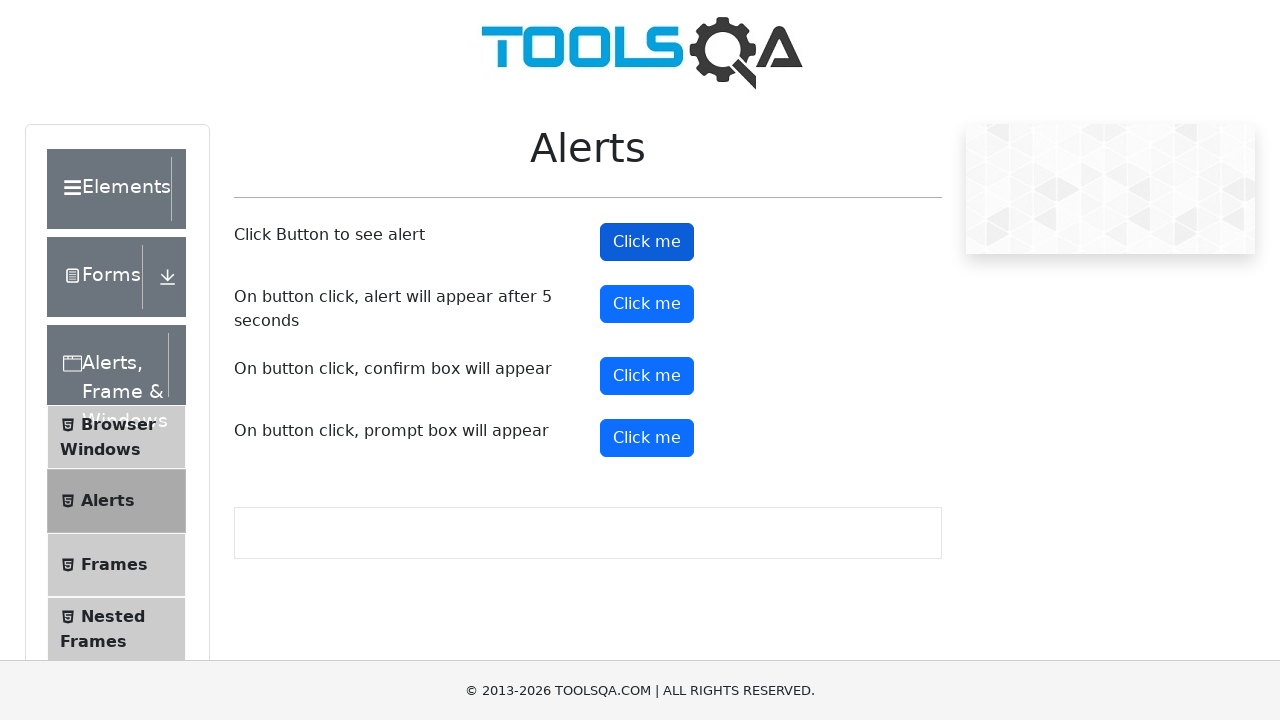

Waited 1 second for simple alert to be processed
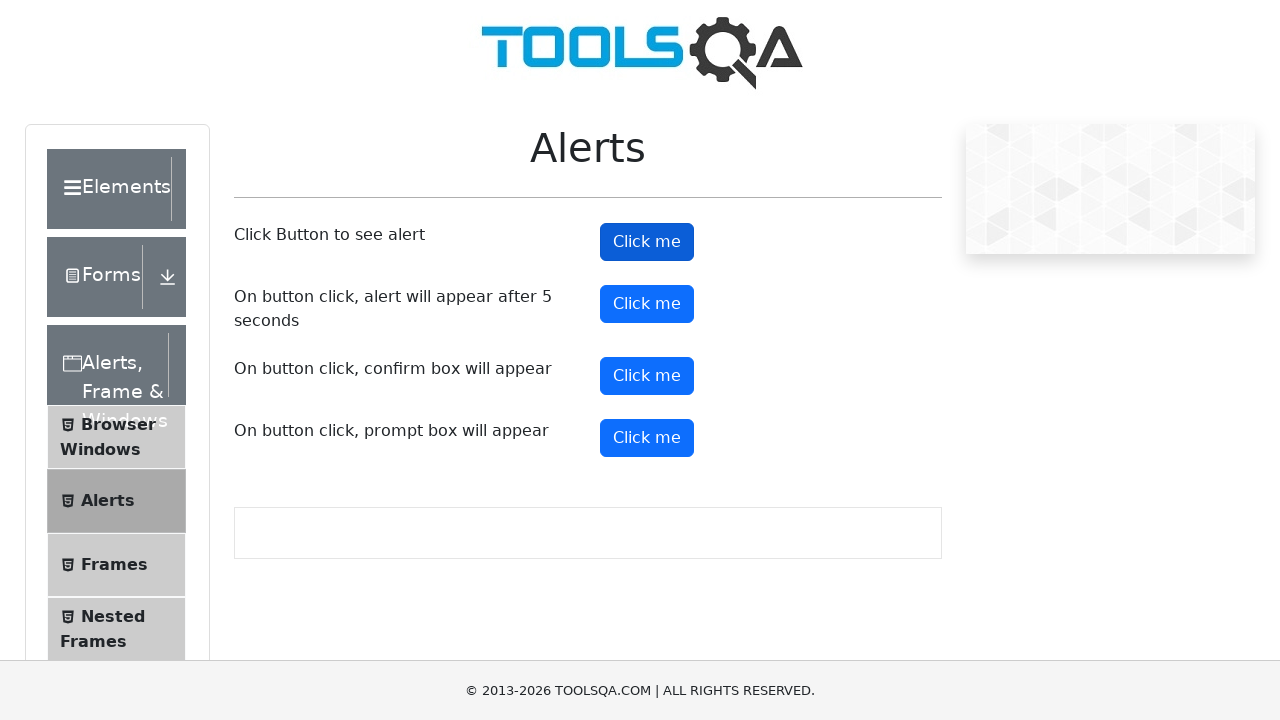

Clicked the timer alert button (5 second delay) at (647, 304) on #timerAlertButton
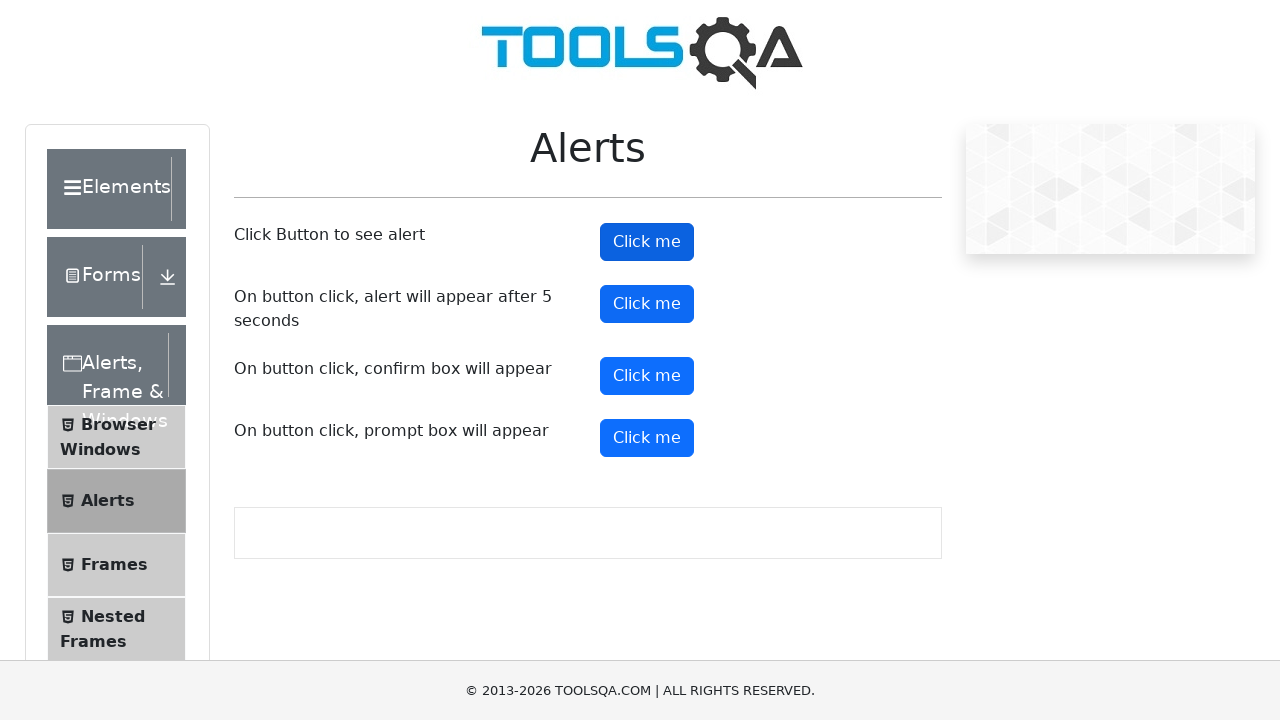

Waited 6 seconds for timer alert to appear and be handled
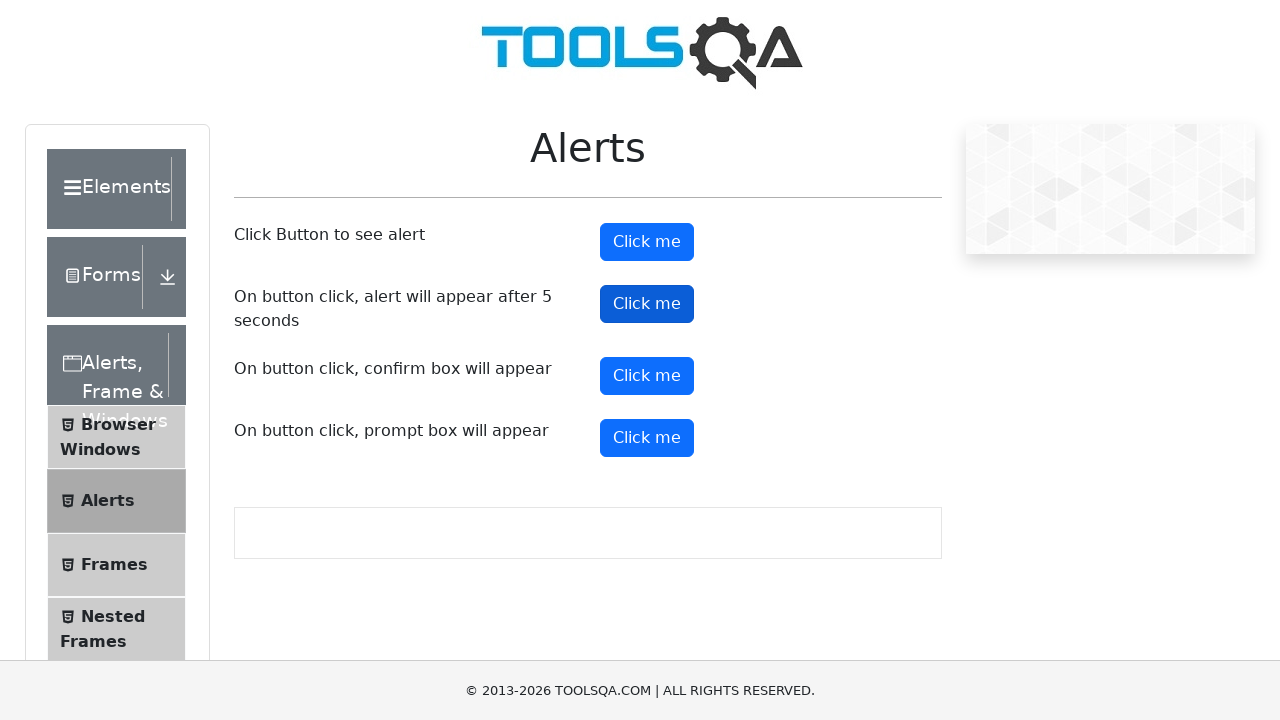

Clicked the confirm button at (647, 376) on #confirmButton
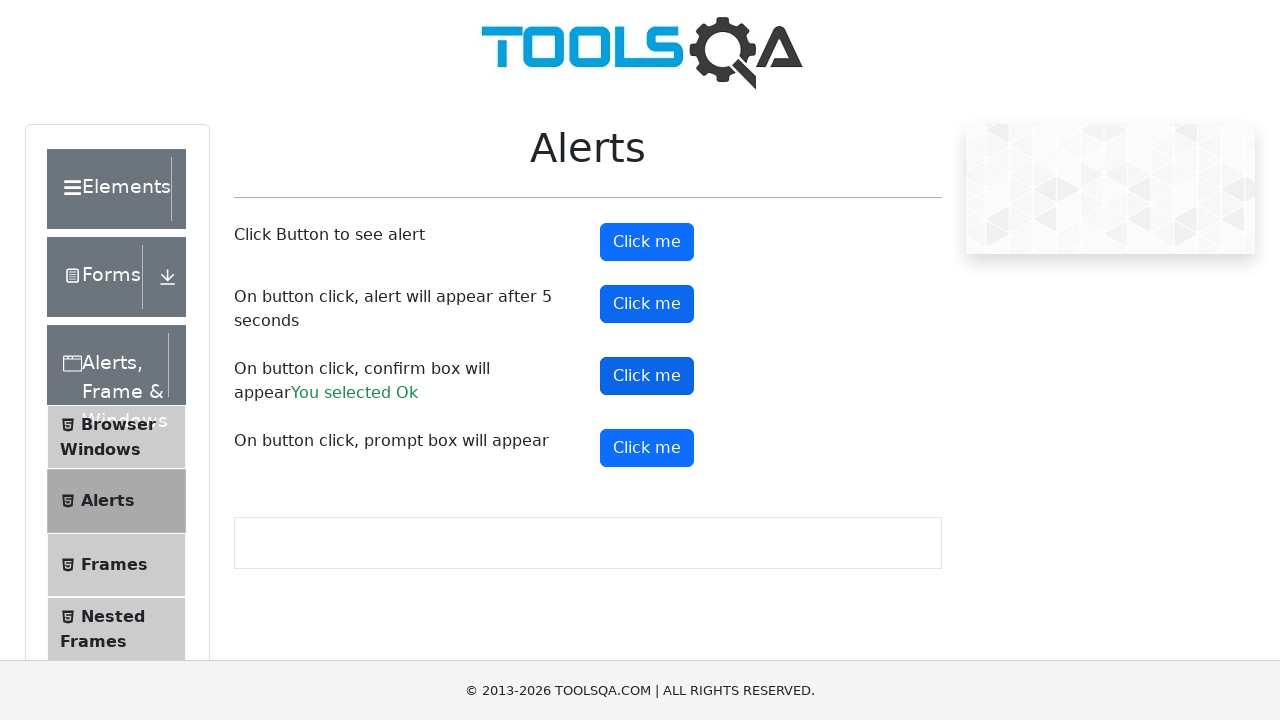

Confirm result message appeared
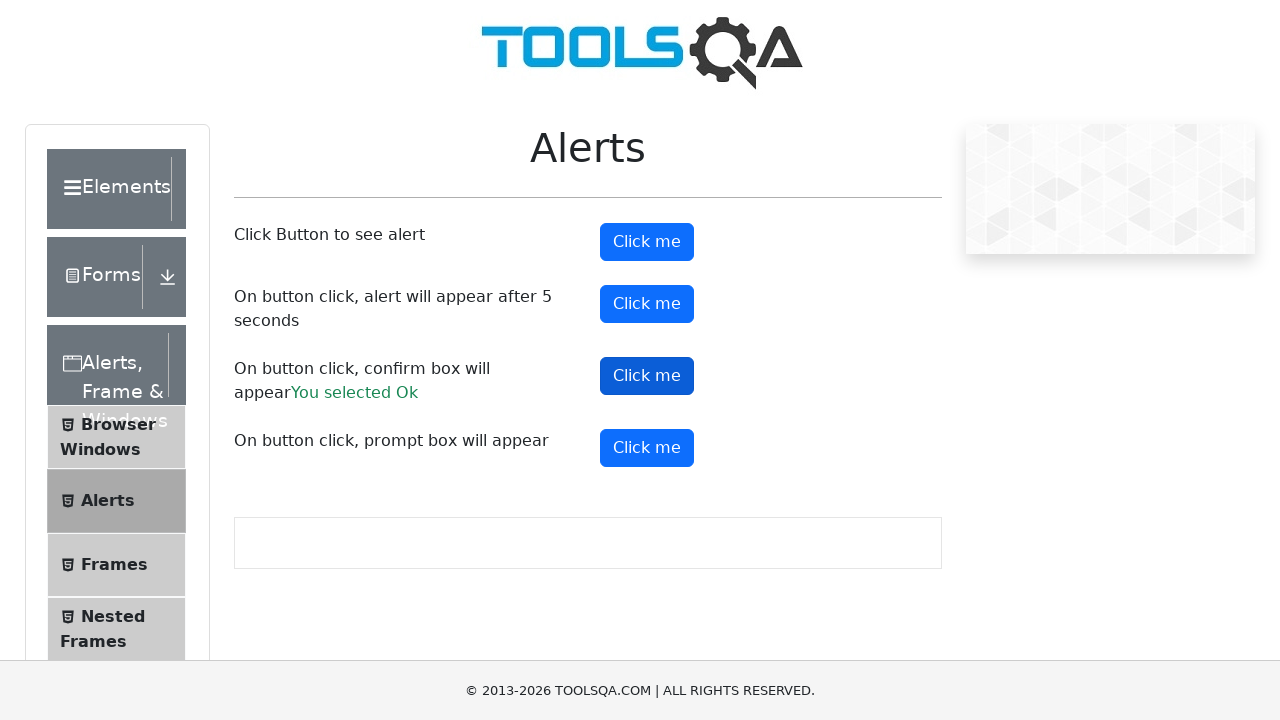

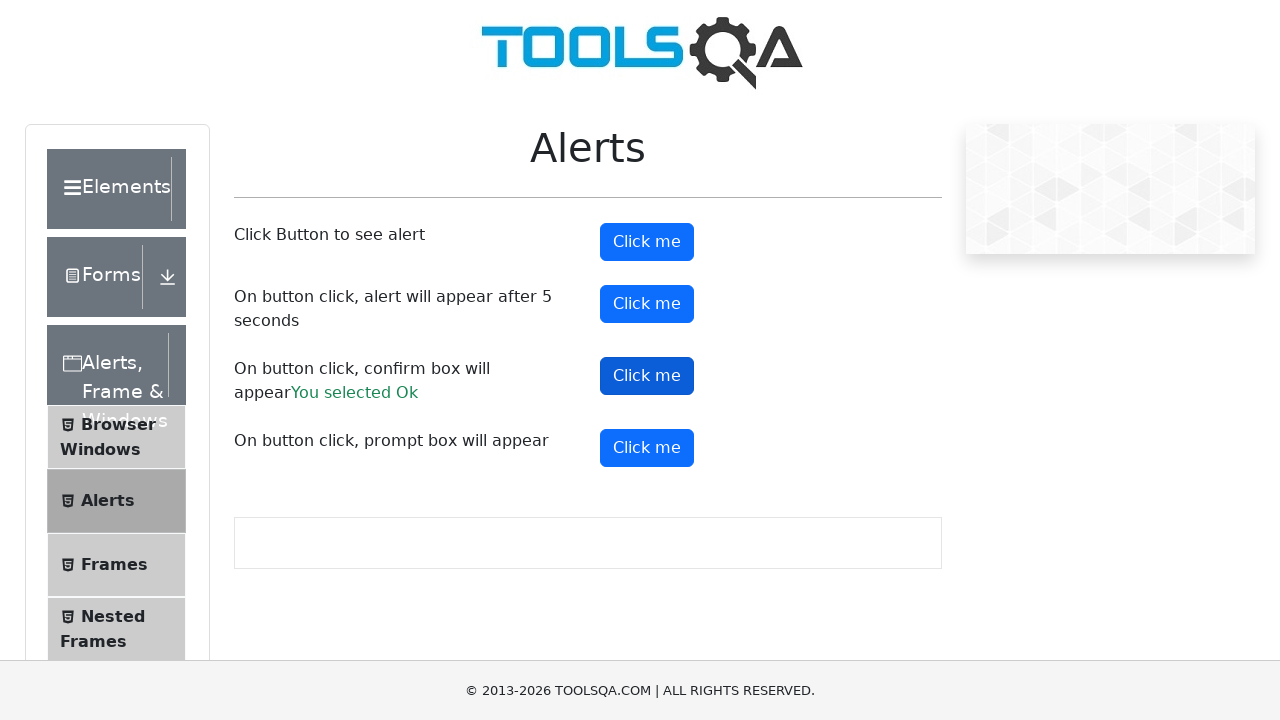